Tests drag and drop functionality by dragging column A to column B and verifying the columns swap positions

Starting URL: https://the-internet.herokuapp.com/drag_and_drop

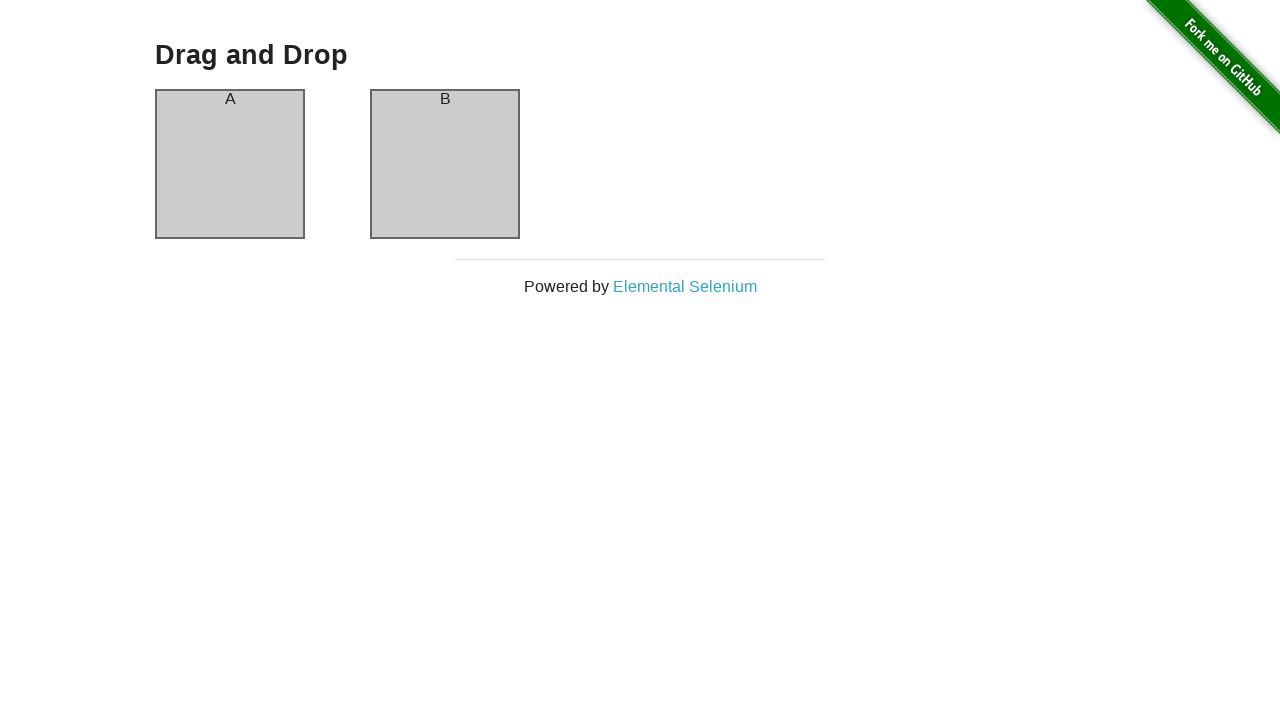

Dragged column A to column B at (445, 164)
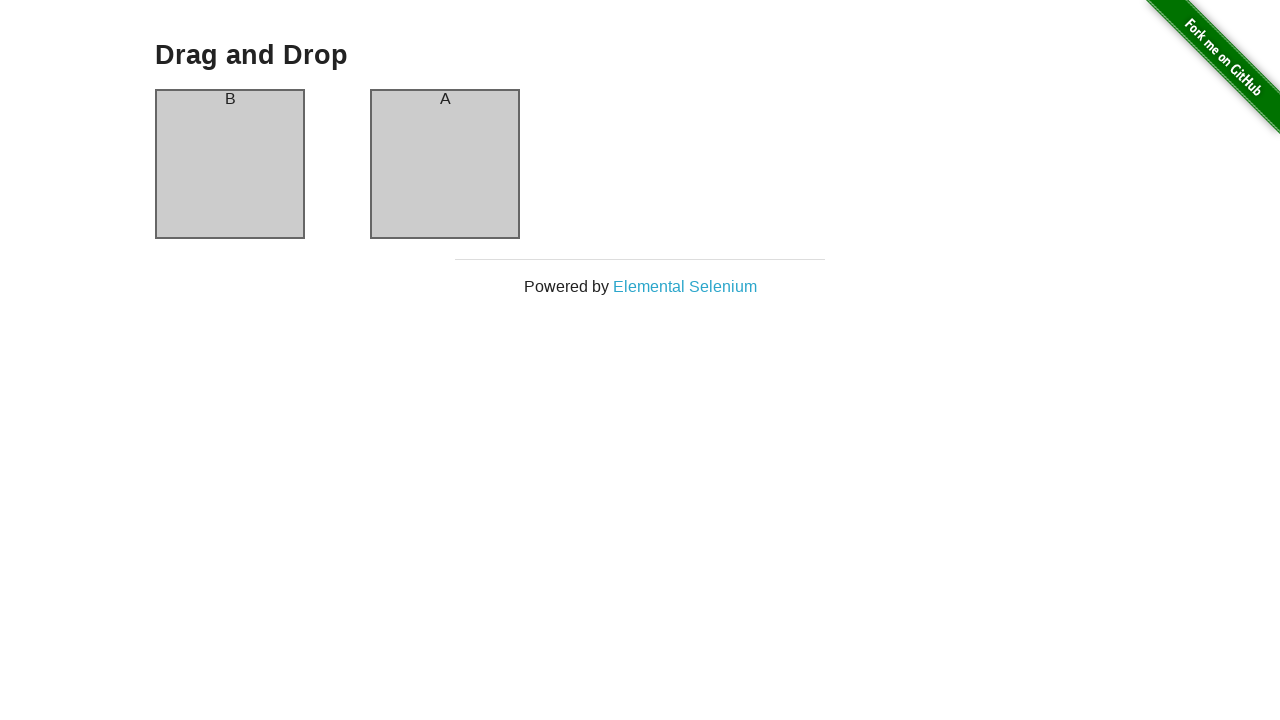

Verified column A now displays 'B' content
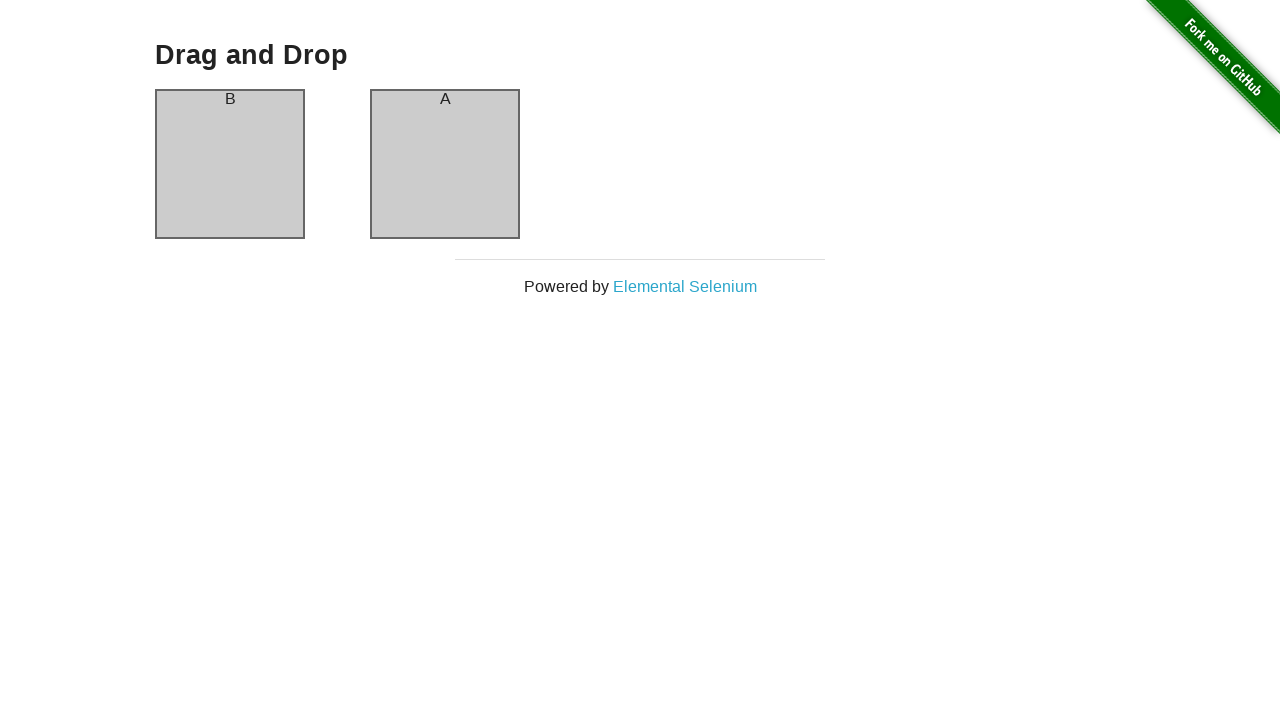

Verified column B now displays 'A' content - columns successfully swapped
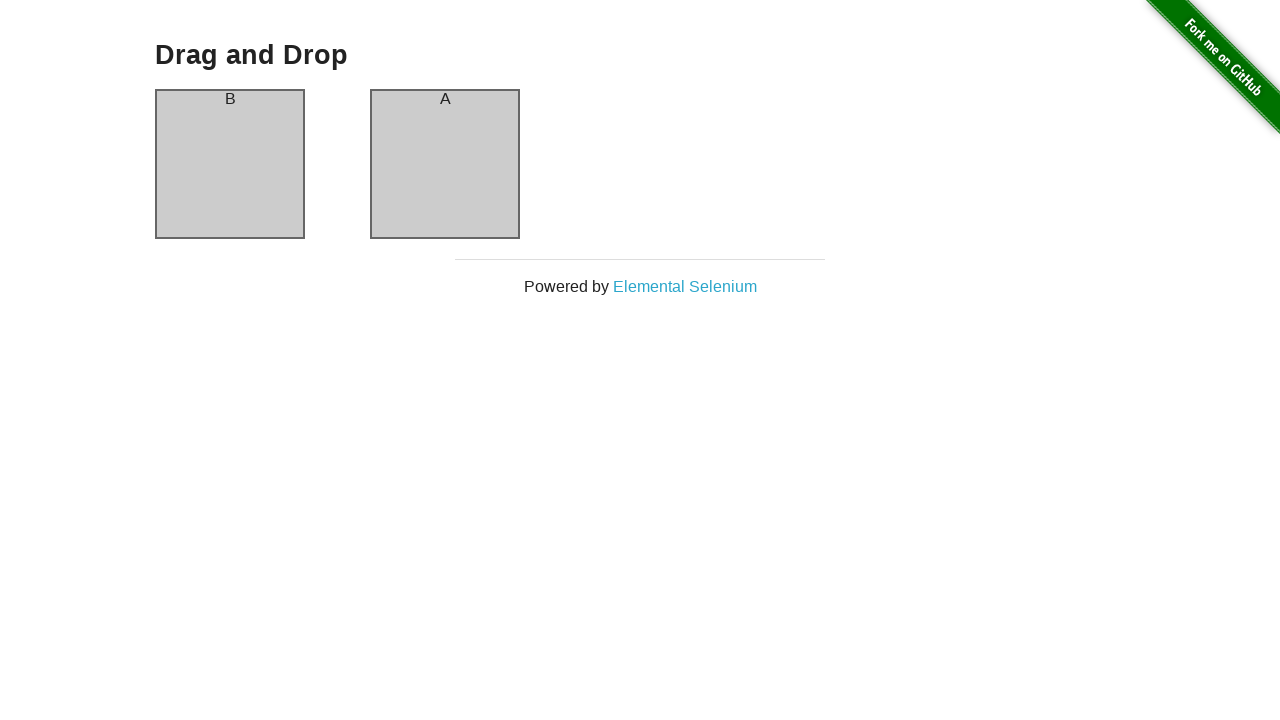

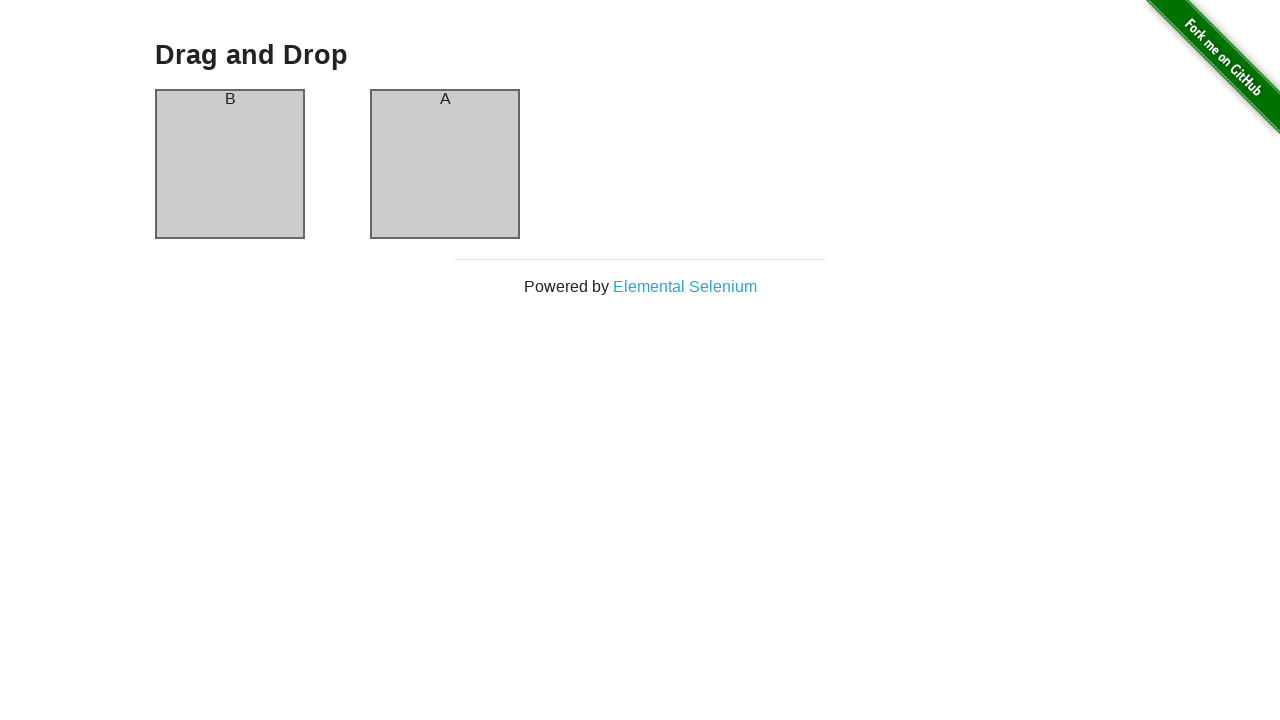